Tests right-click (context click) functionality on a button and verifies the success message

Starting URL: https://demoqa.com/buttons

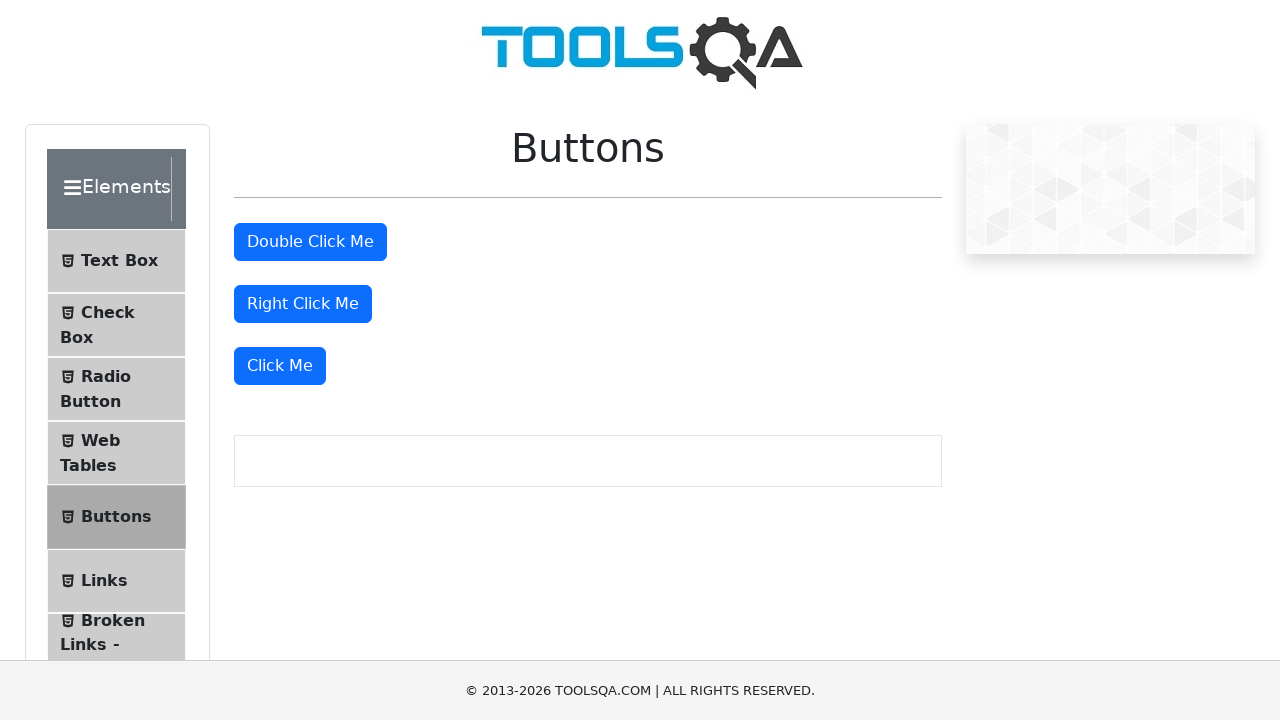

Right-clicked the right-click button at (303, 304) on #rightClickBtn
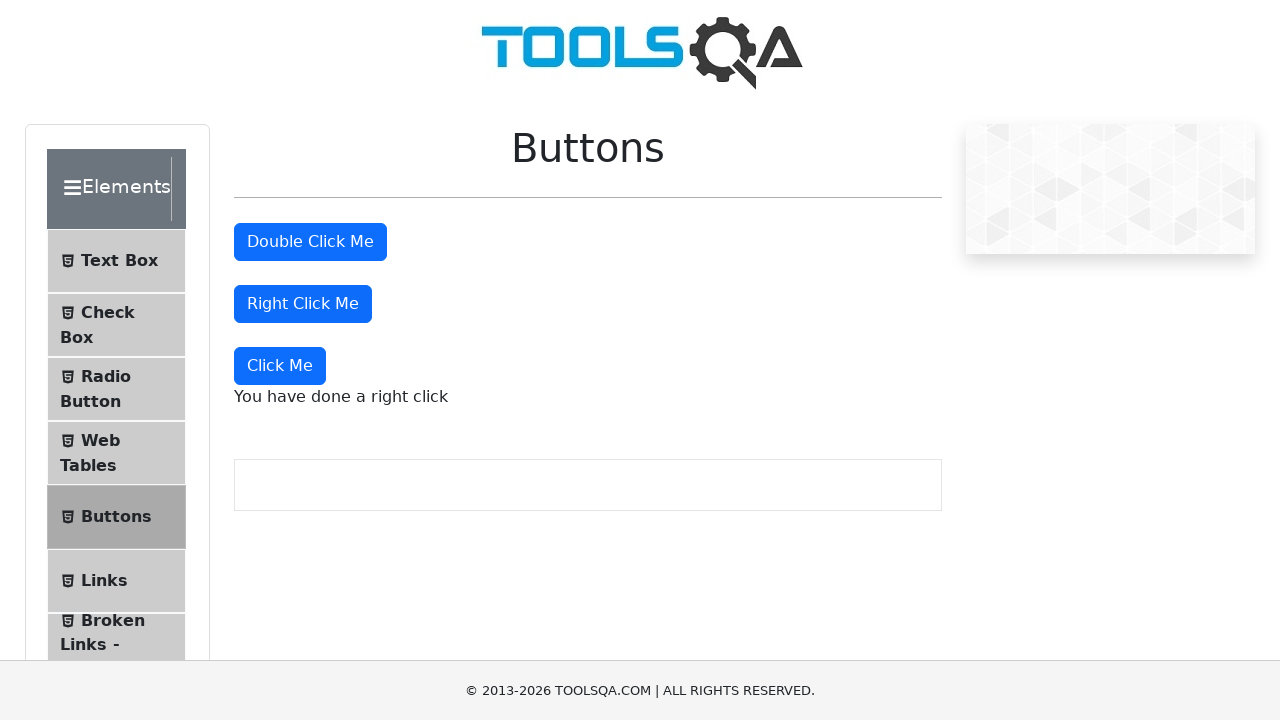

Right-click success message appeared
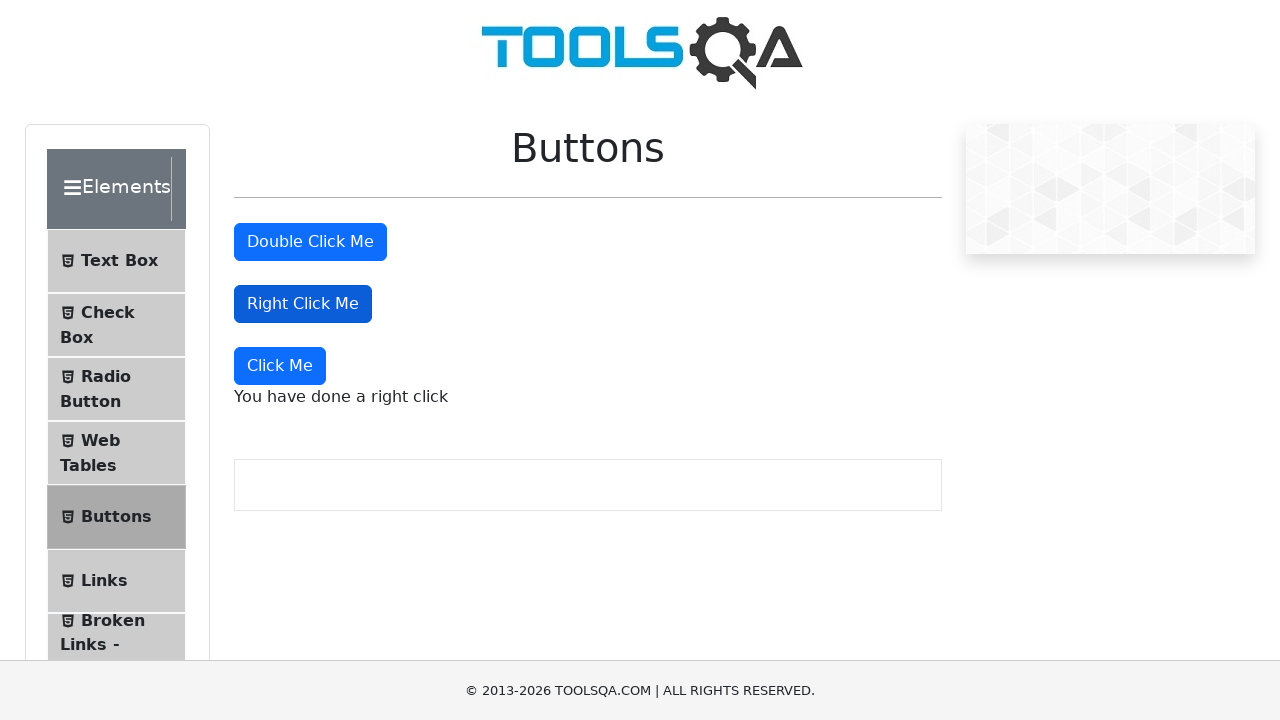

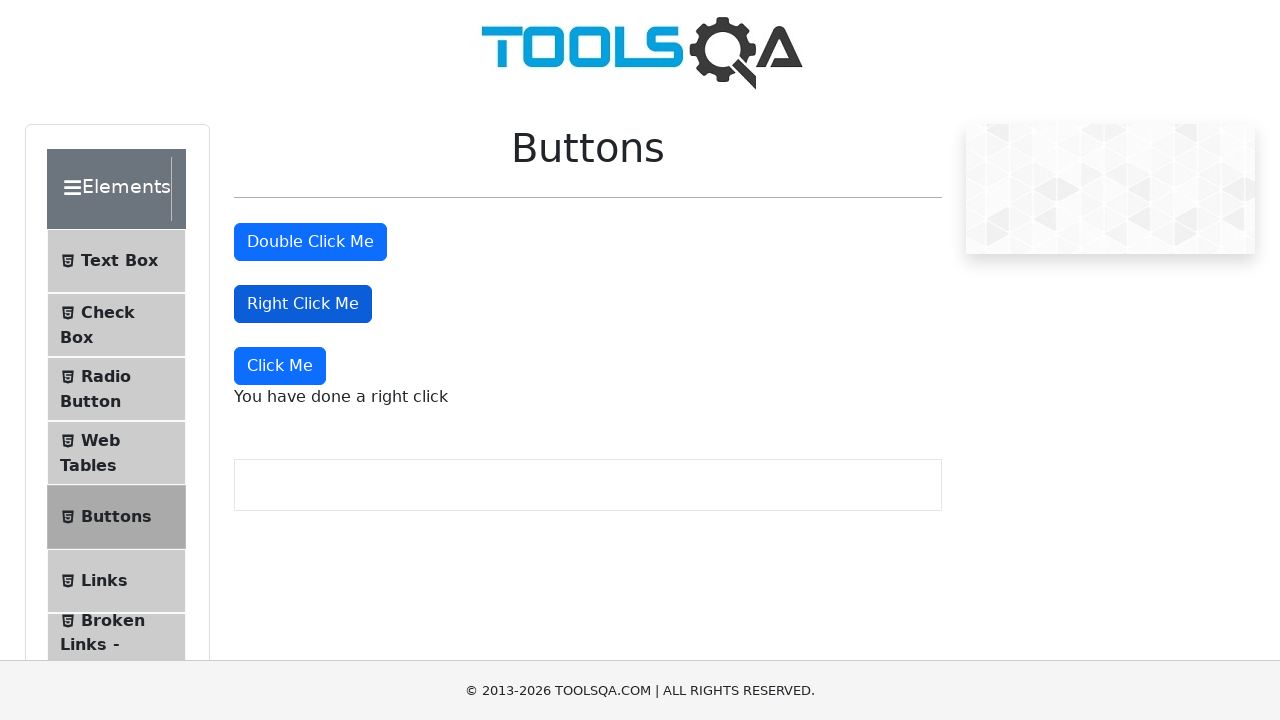